Navigates to YouTube and verifies the page loads by checking the page title

Starting URL: https://youtube.com

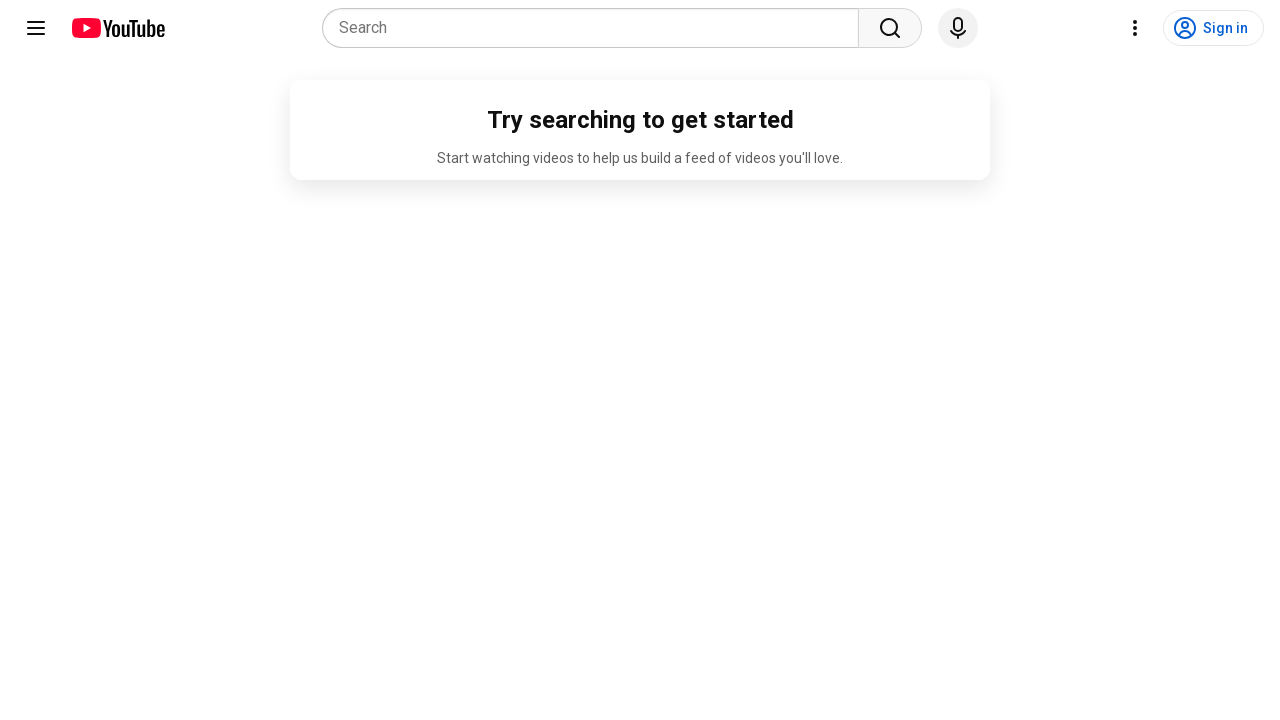

Navigated to https://youtube.com
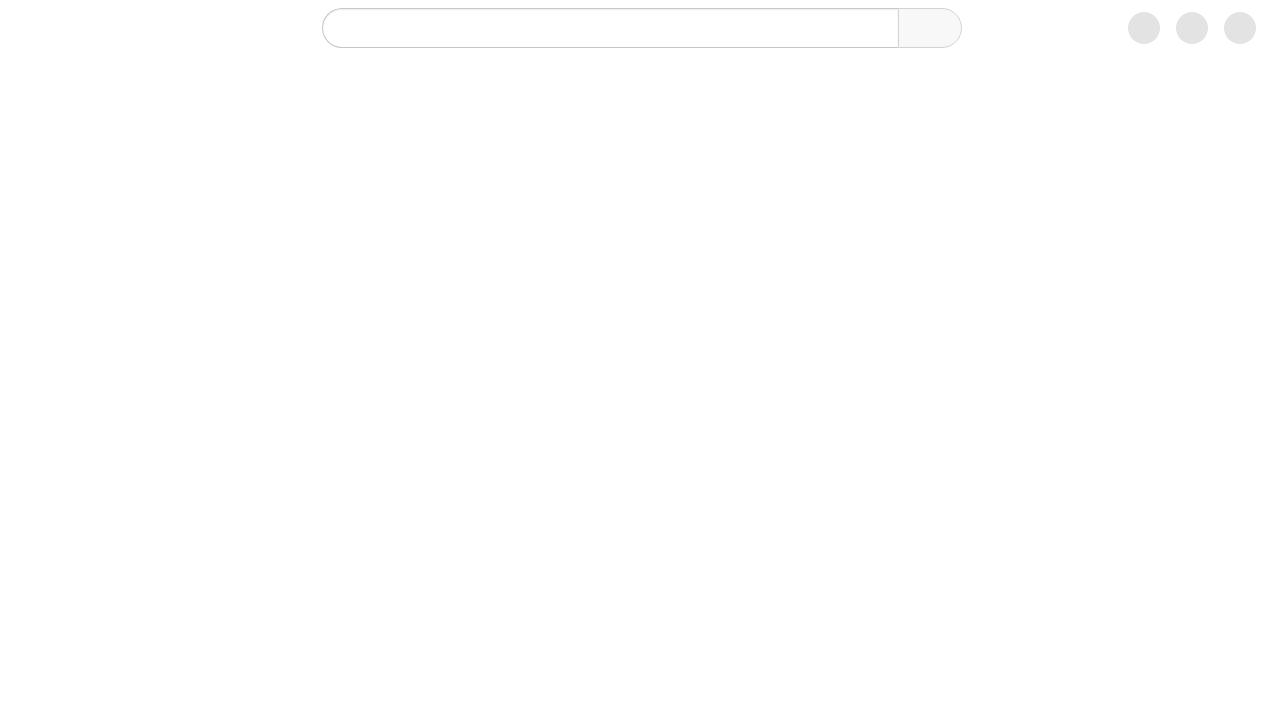

Page DOM content loaded
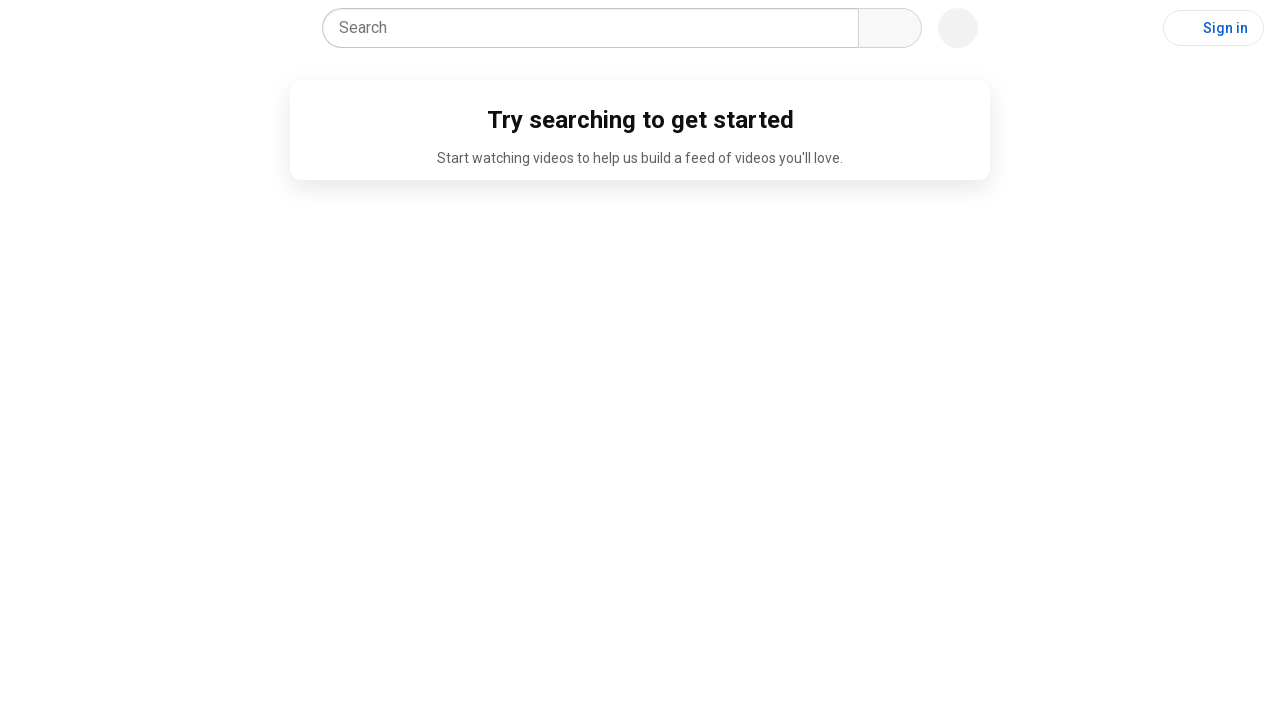

Retrieved page title: 'YouTube'
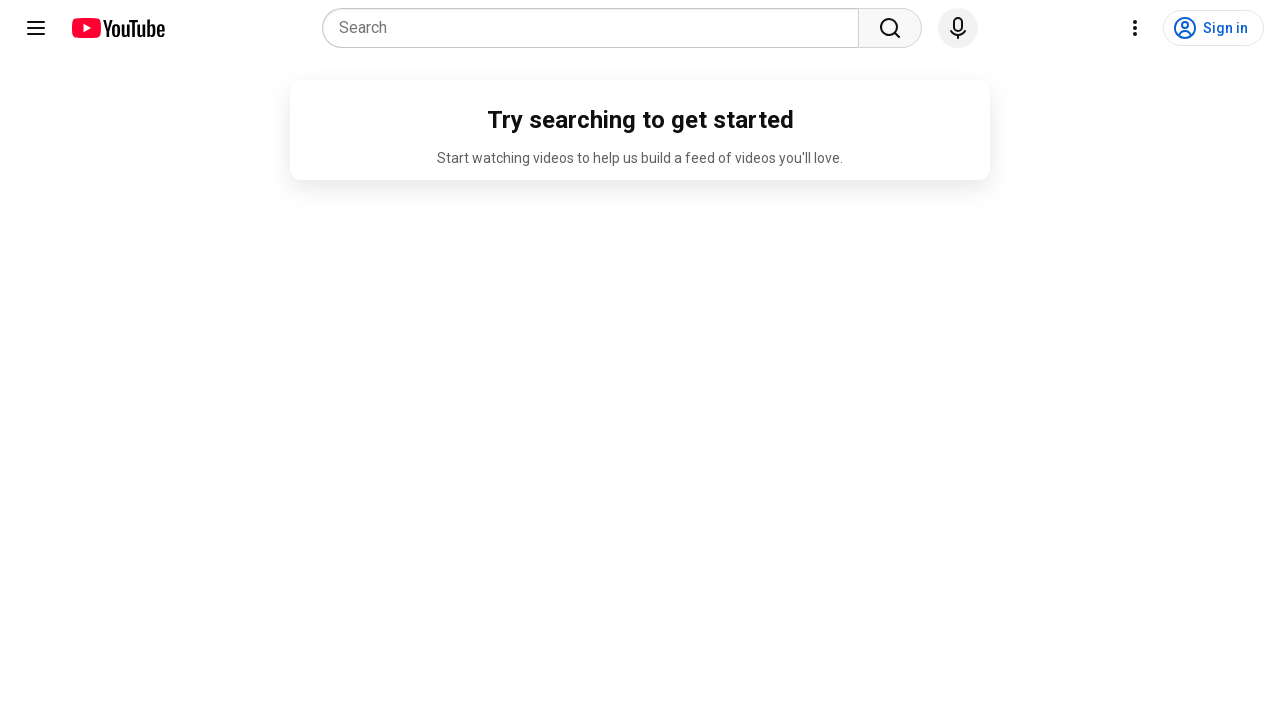

Verified page title is not empty
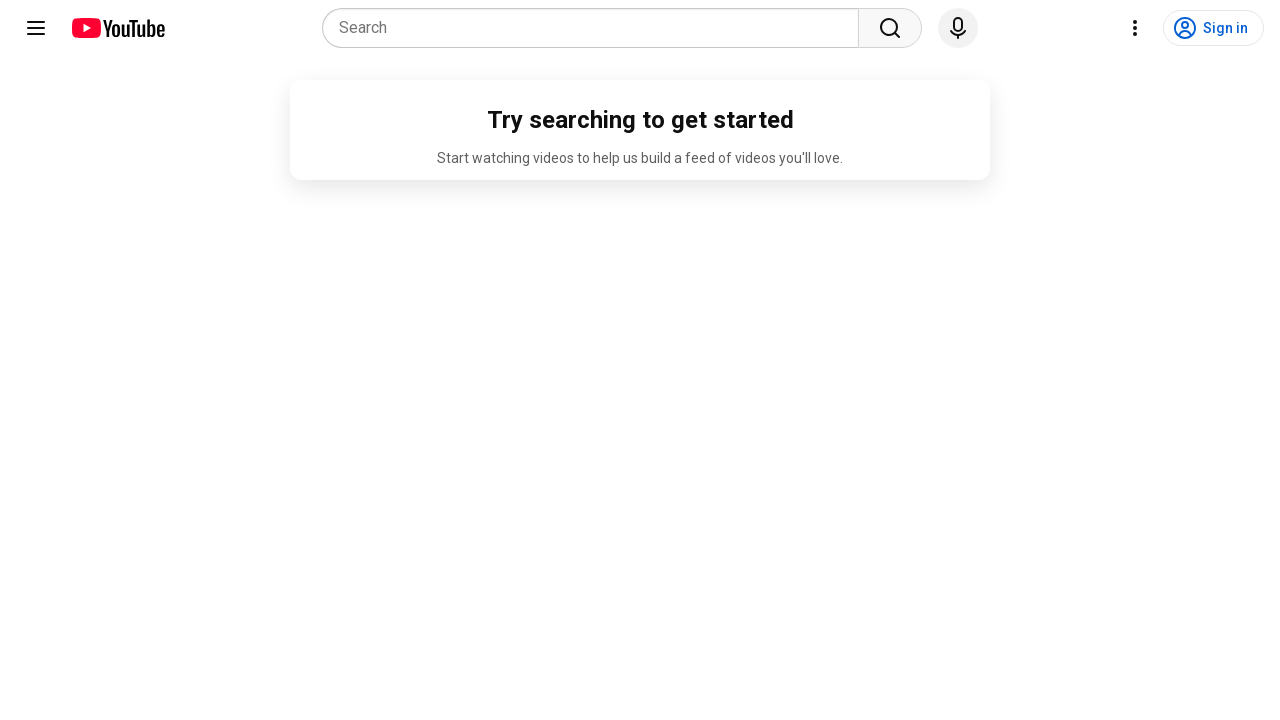

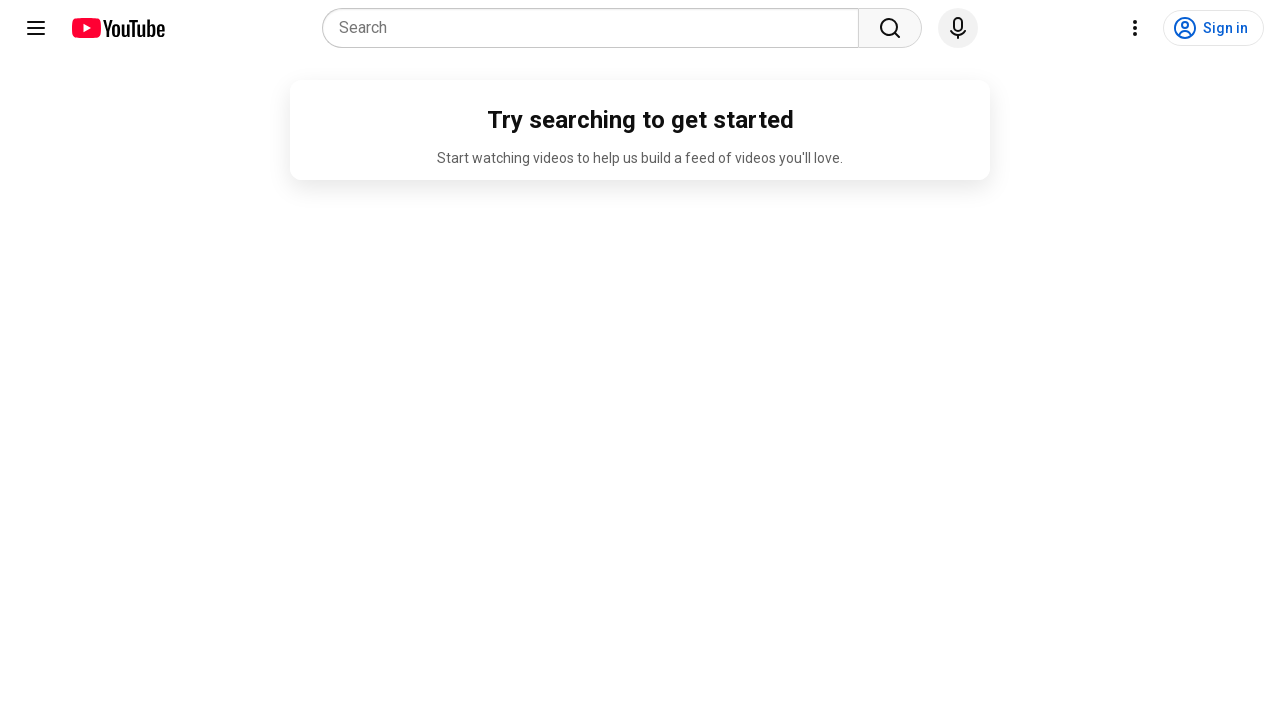